Tests file upload functionality by uploading a small text file and verifying the uploaded filename is displayed correctly on the confirmation page.

Starting URL: https://the-internet.herokuapp.com/upload

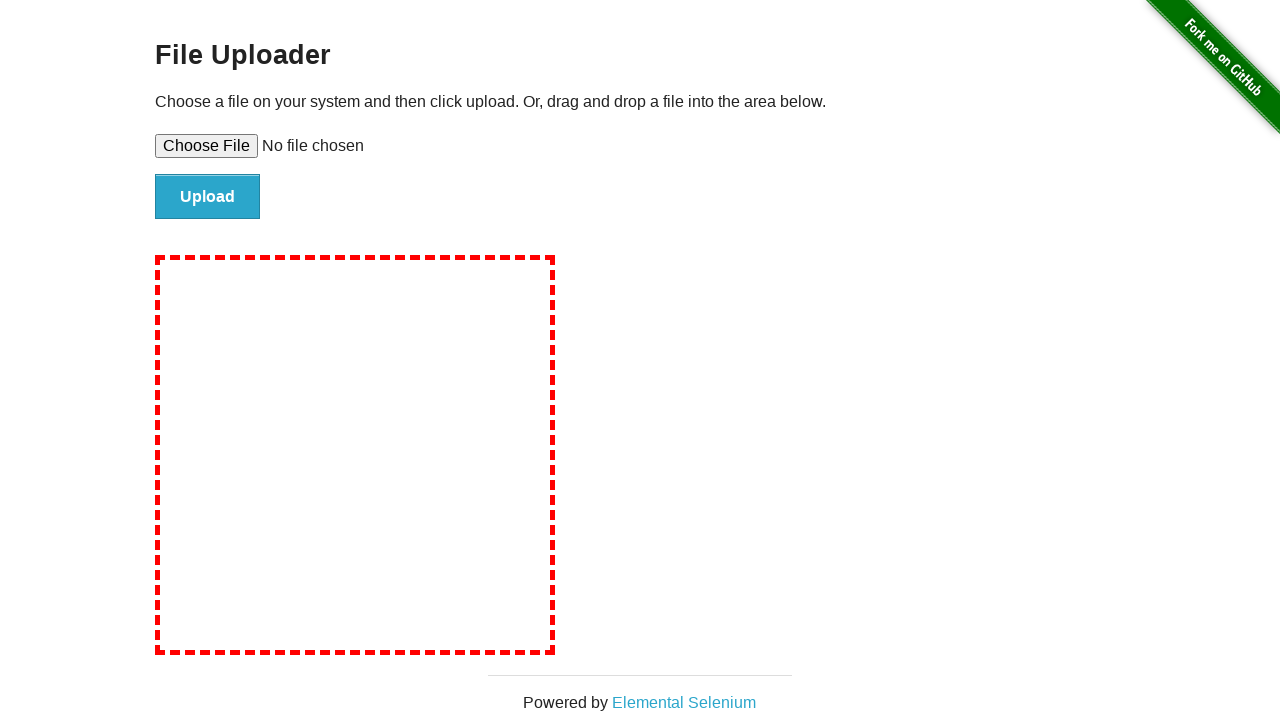

Created test file at /tmp/test_upload_file.txt
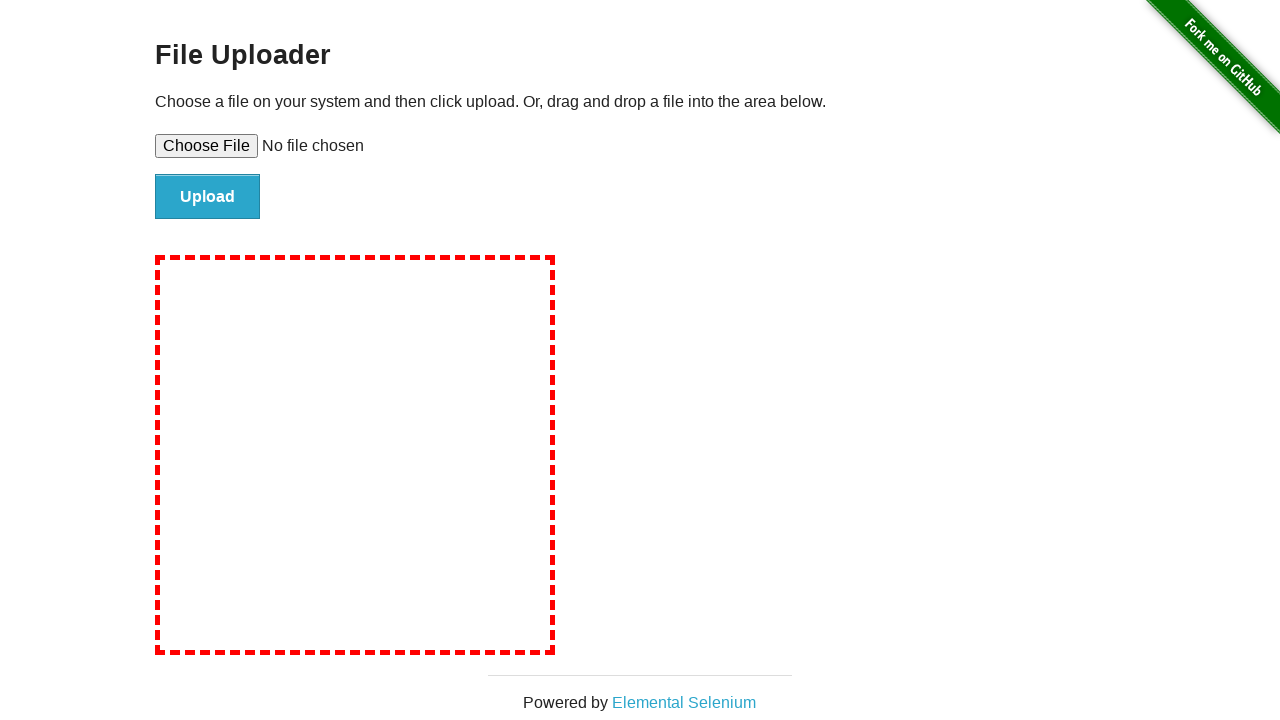

Set input file to test_upload_file.txt in file upload field
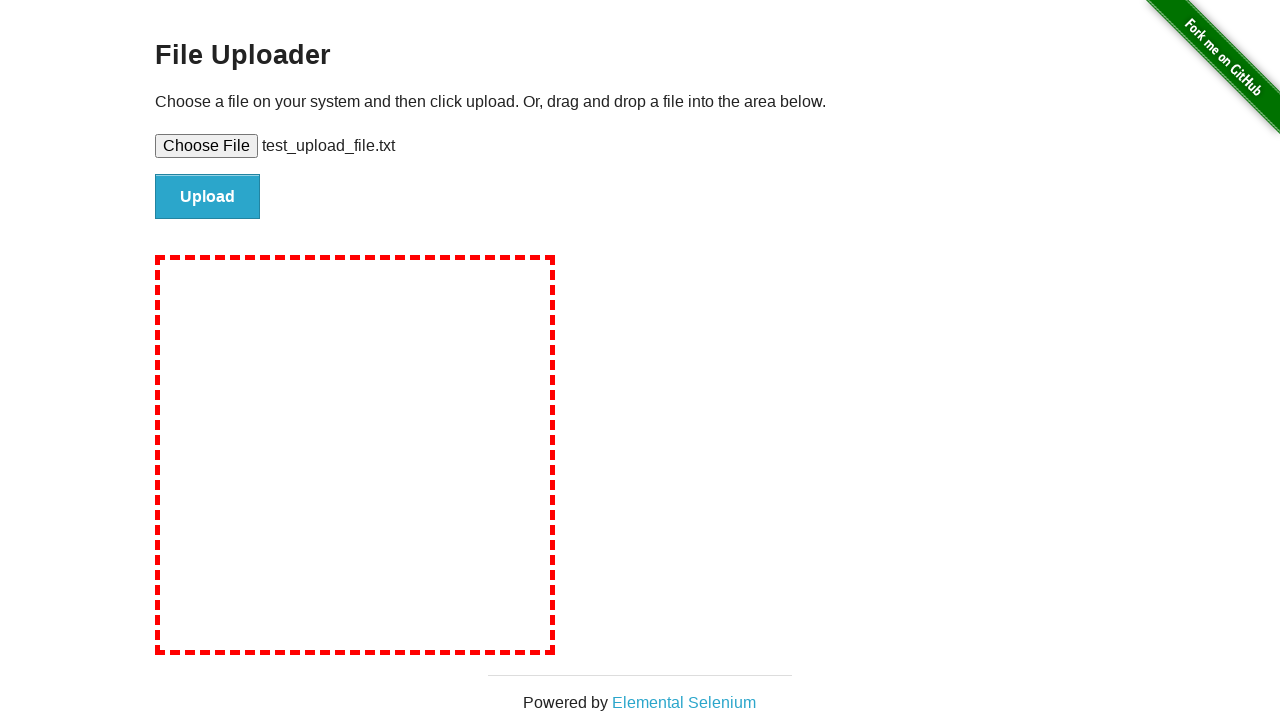

Clicked upload button to submit file at (208, 197) on #file-submit
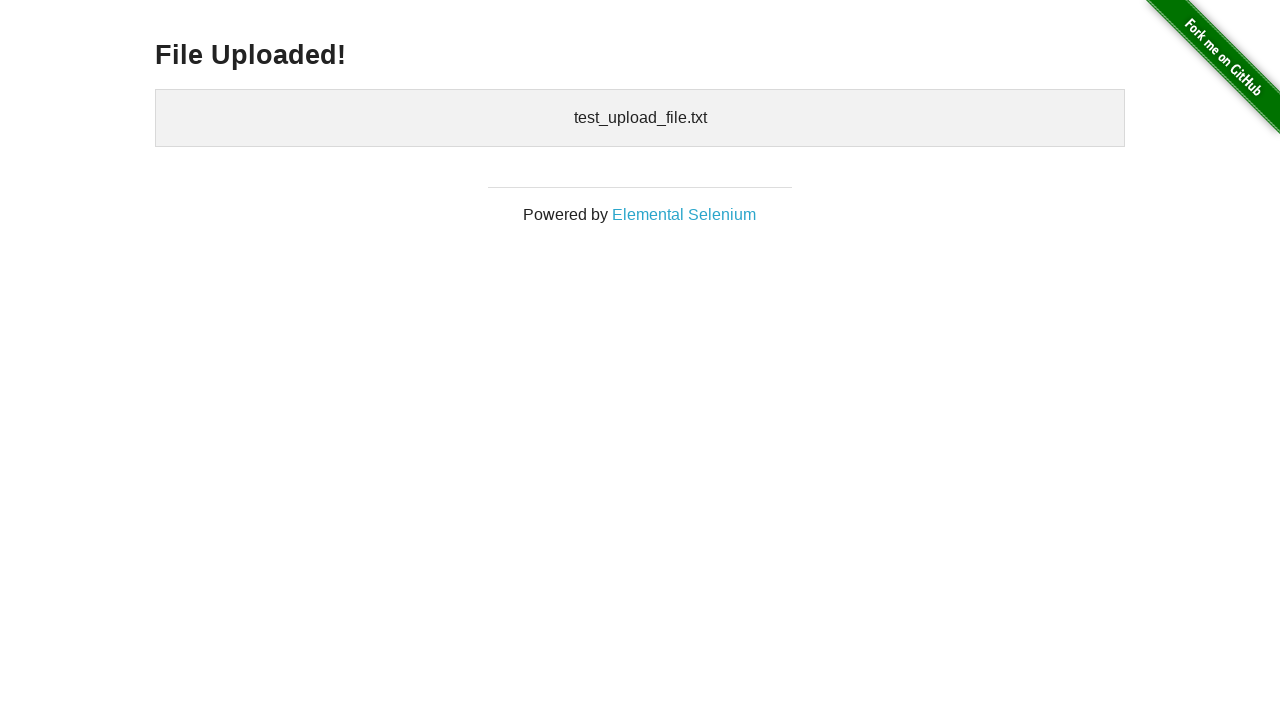

Upload confirmation page loaded with #uploaded-files element
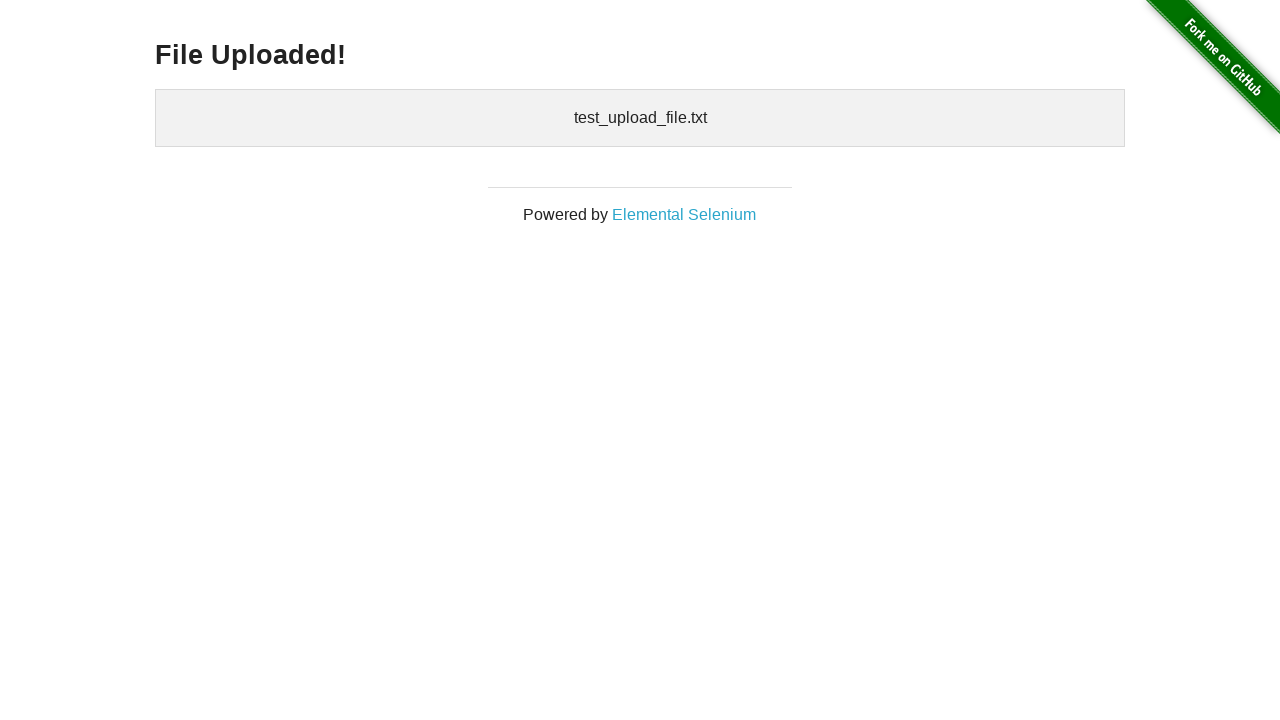

Retrieved uploaded filename from confirmation page: 
    test_upload_file.txt
  
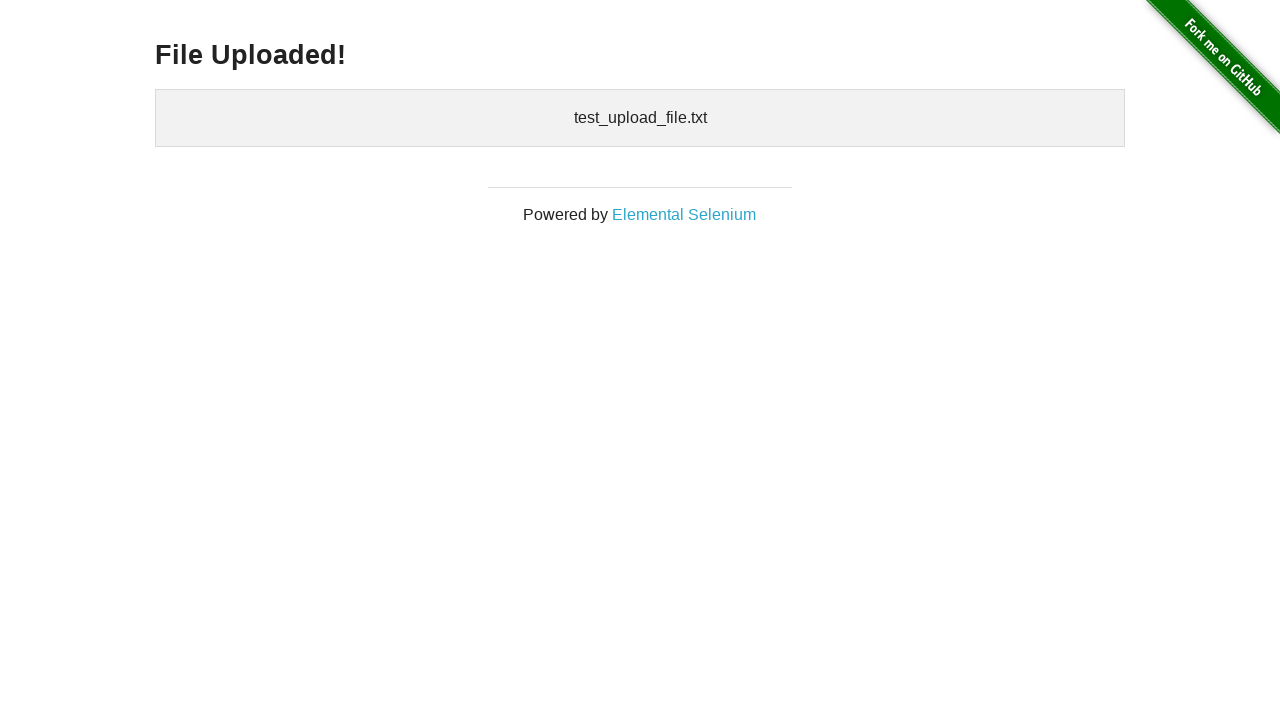

Verified that 'test_upload_file.txt' is present in uploaded filename
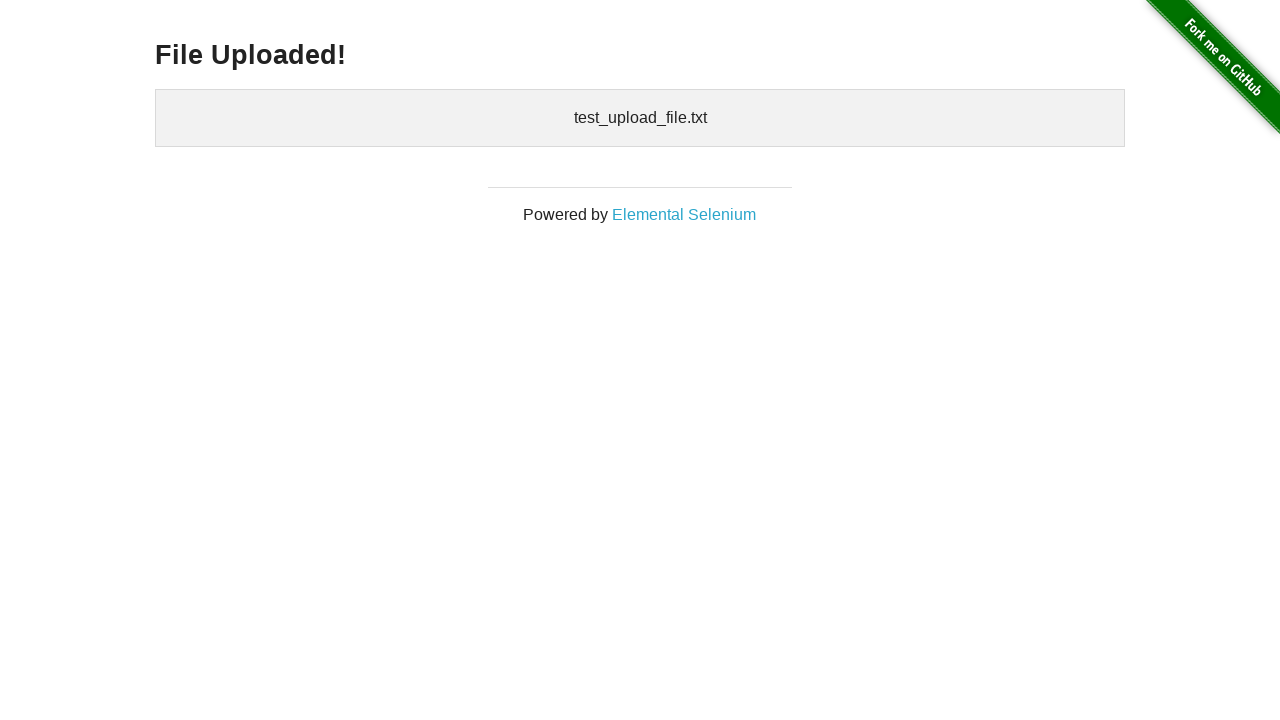

Cleaned up temporary test file
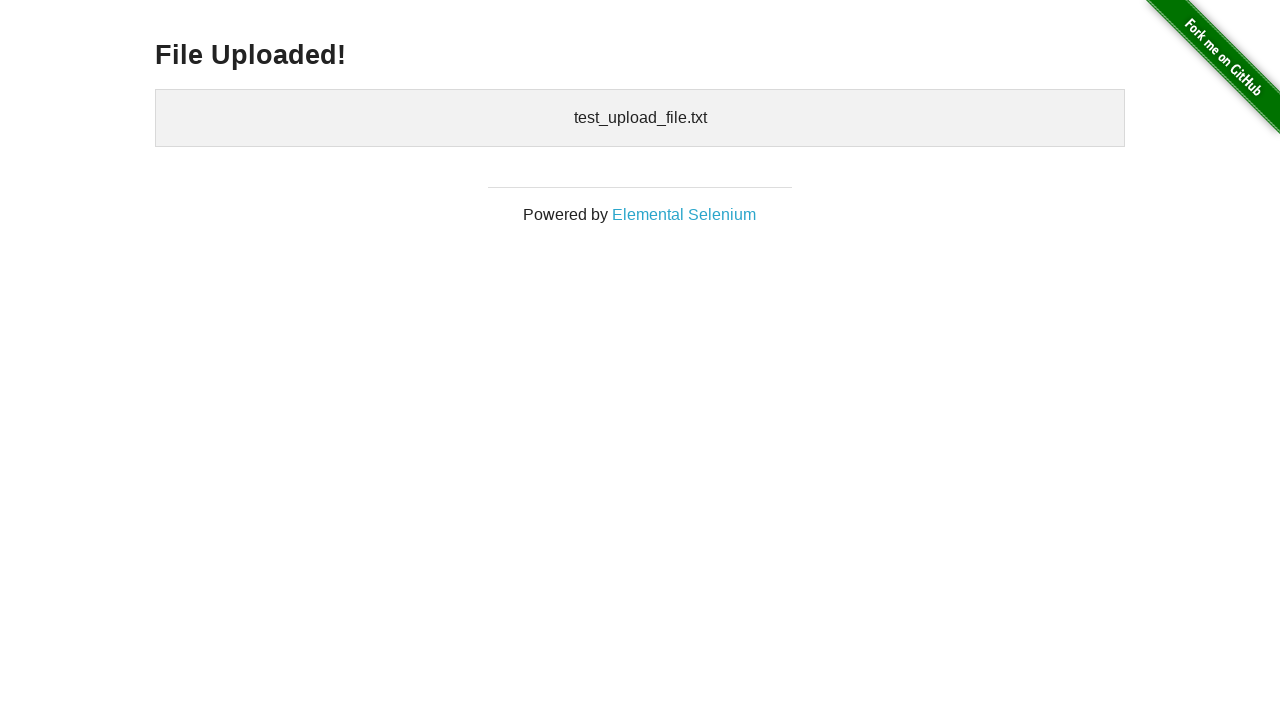

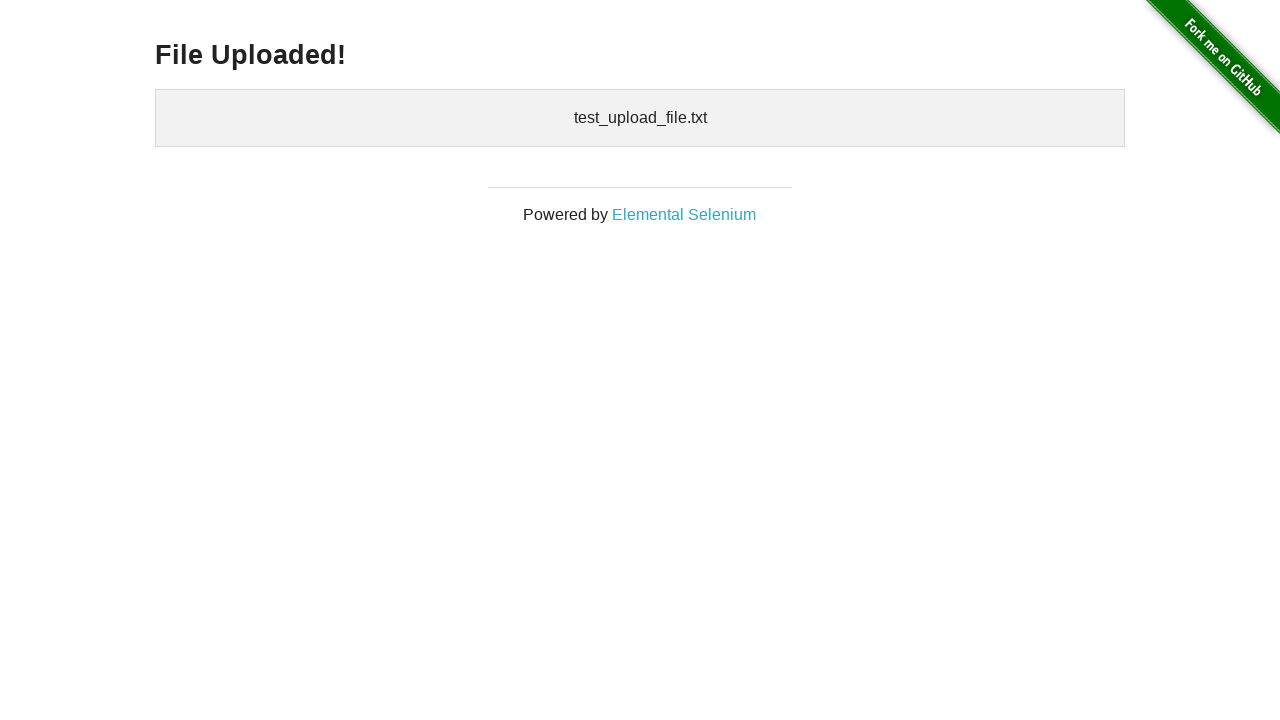